Tests slider interaction by locating the slider element and performing a drag/move action to change its position

Starting URL: https://demoqa.com/slider/

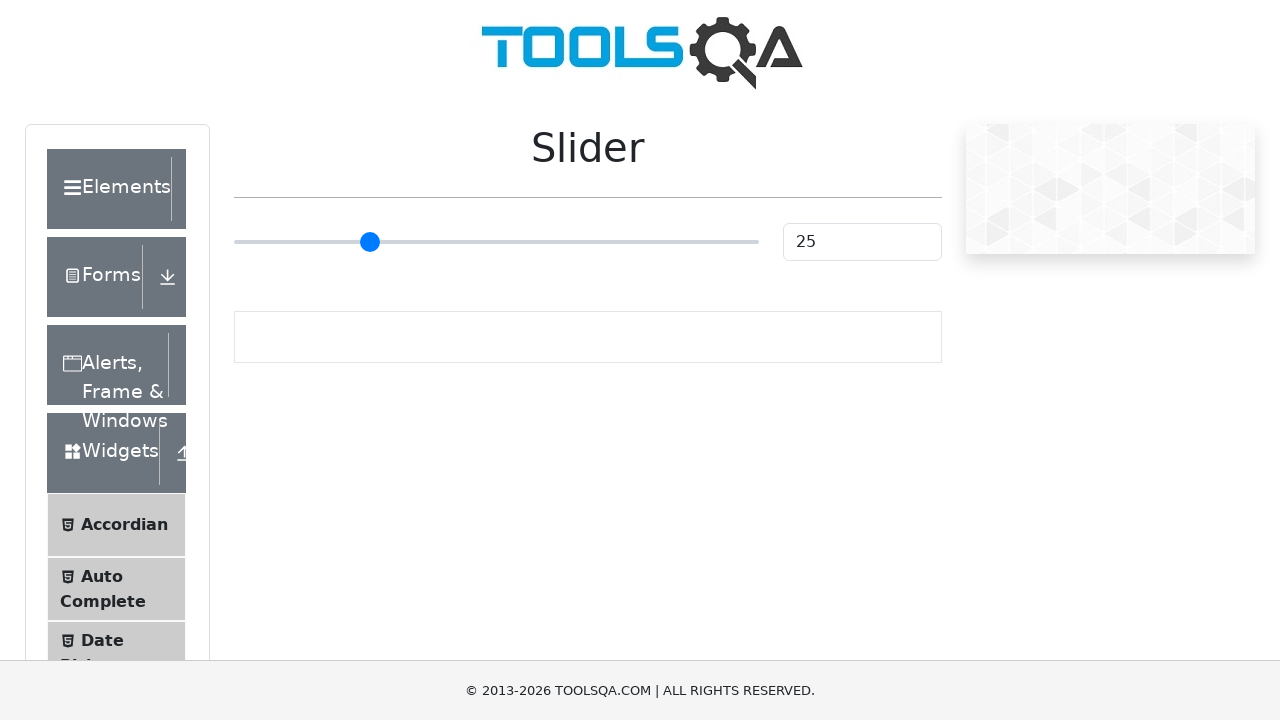

Located slider input element
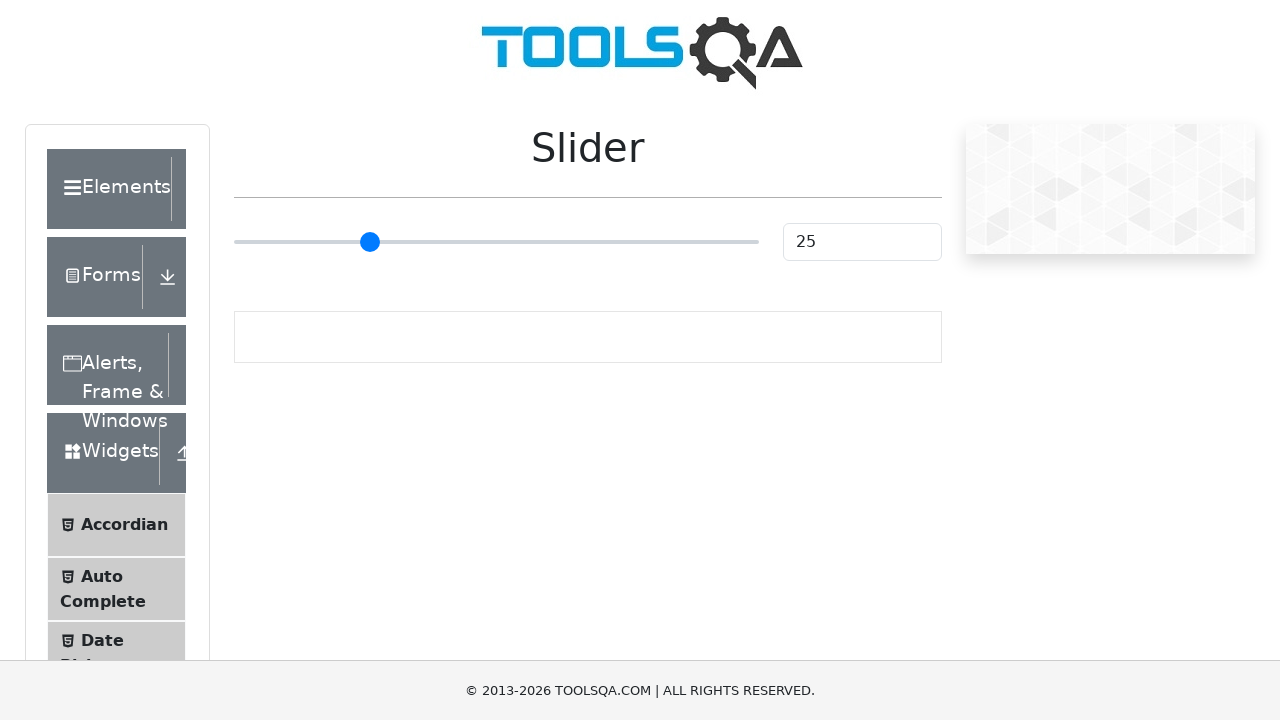

Slider element became visible
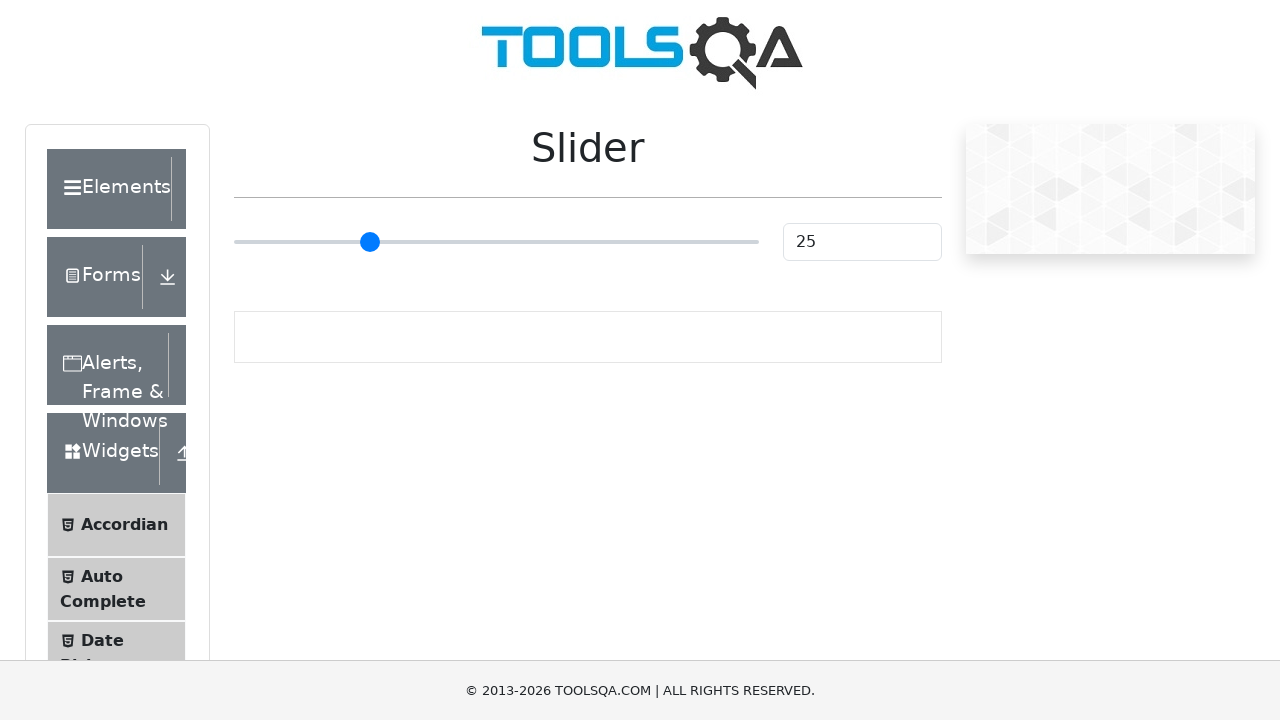

Retrieved slider bounding box coordinates
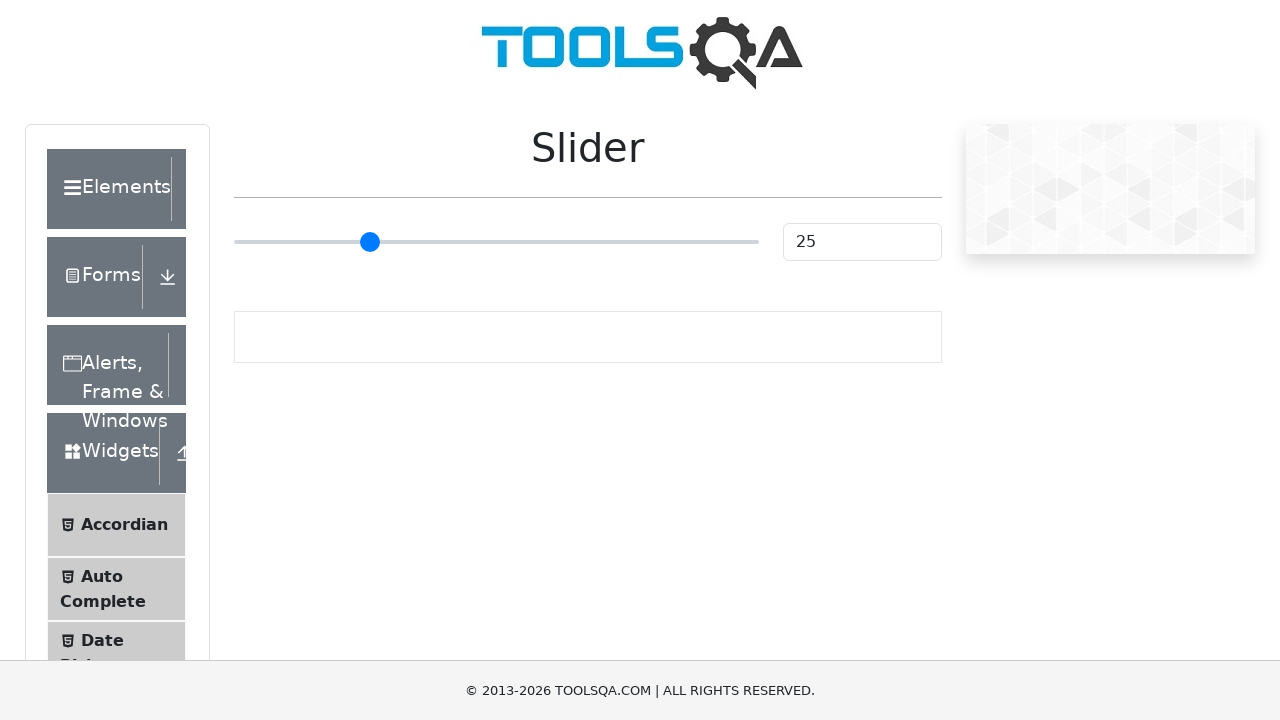

Dragged slider 45 pixels to the right to change its position at (541, 242)
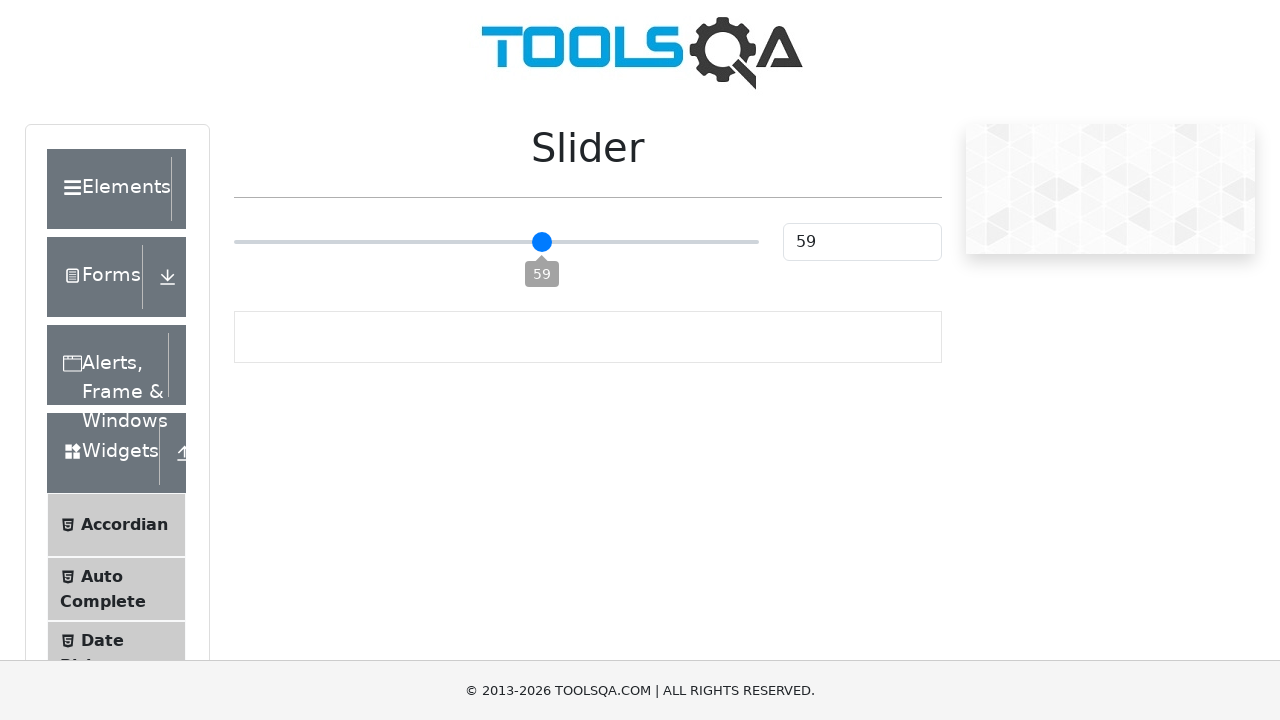

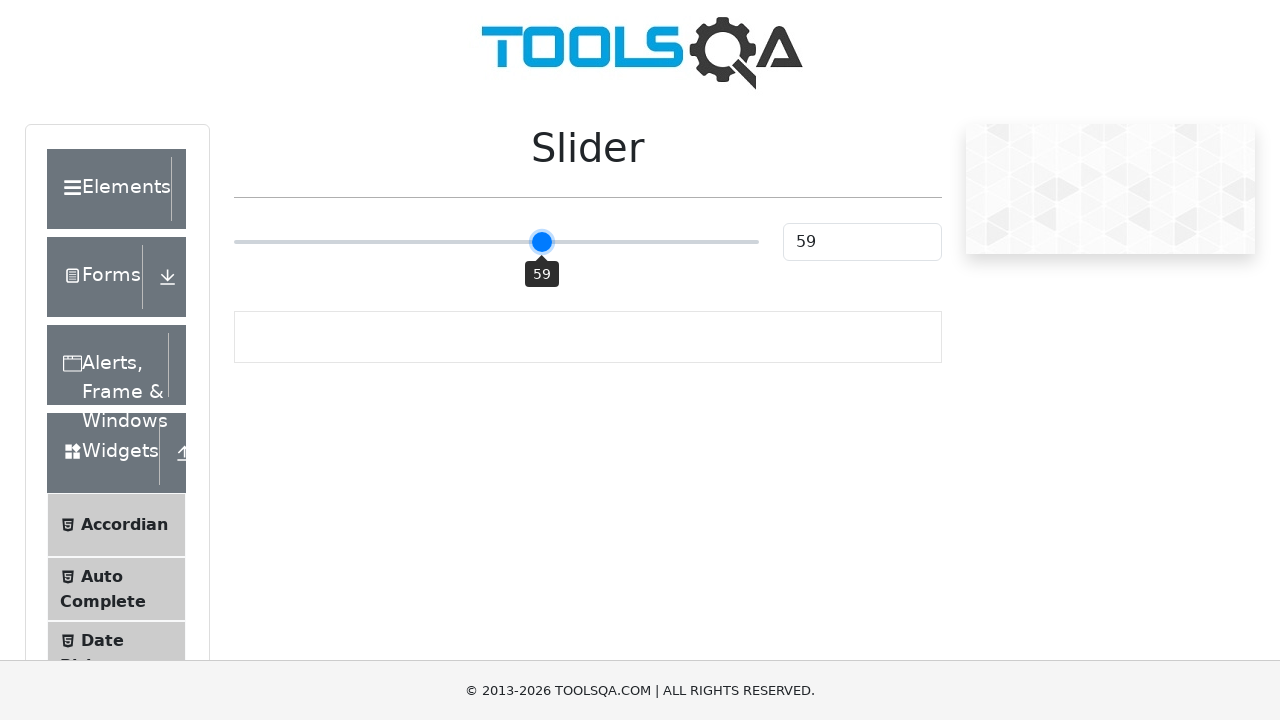